Tests JavaScript confirmation popup by clicking the Show Confirmation button, verifying the confirmation message, and accepting it

Starting URL: https://pragmatictesters.github.io/selenium-webdriver-examples/javascript-popups.html

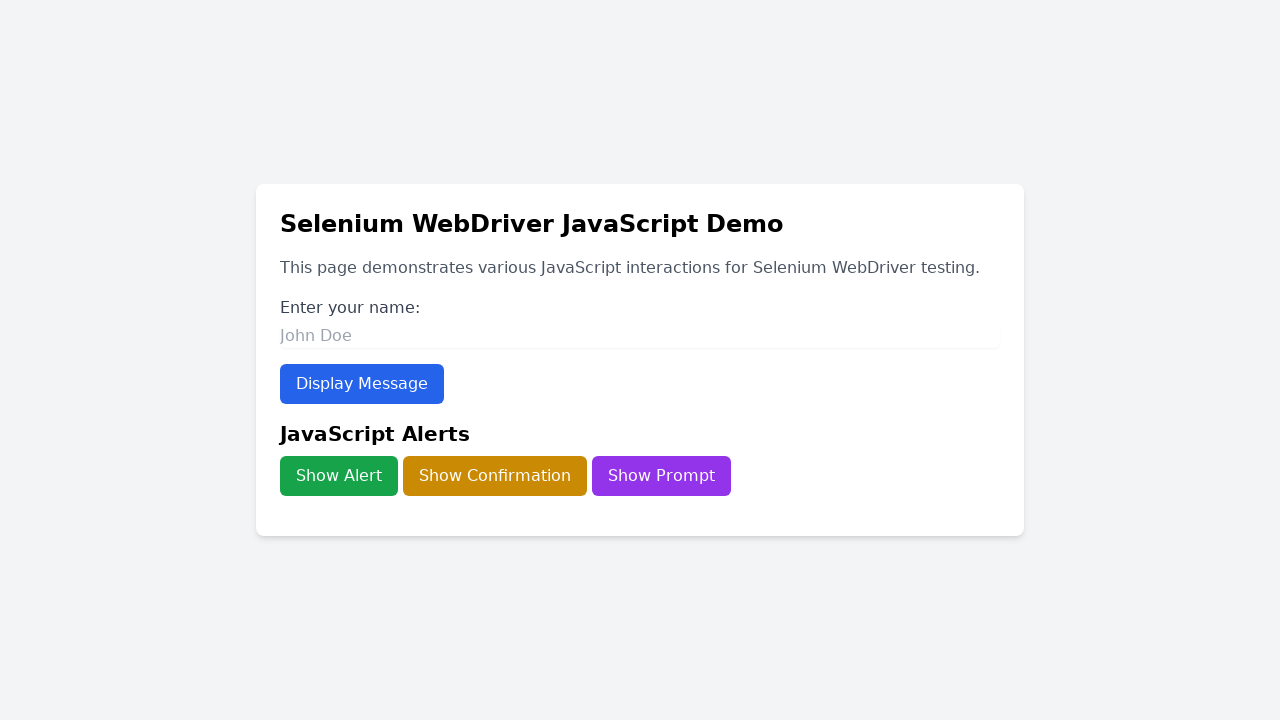

Clicked Show Confirmation button at (495, 476) on xpath=//button[text()='Show Confirmation']
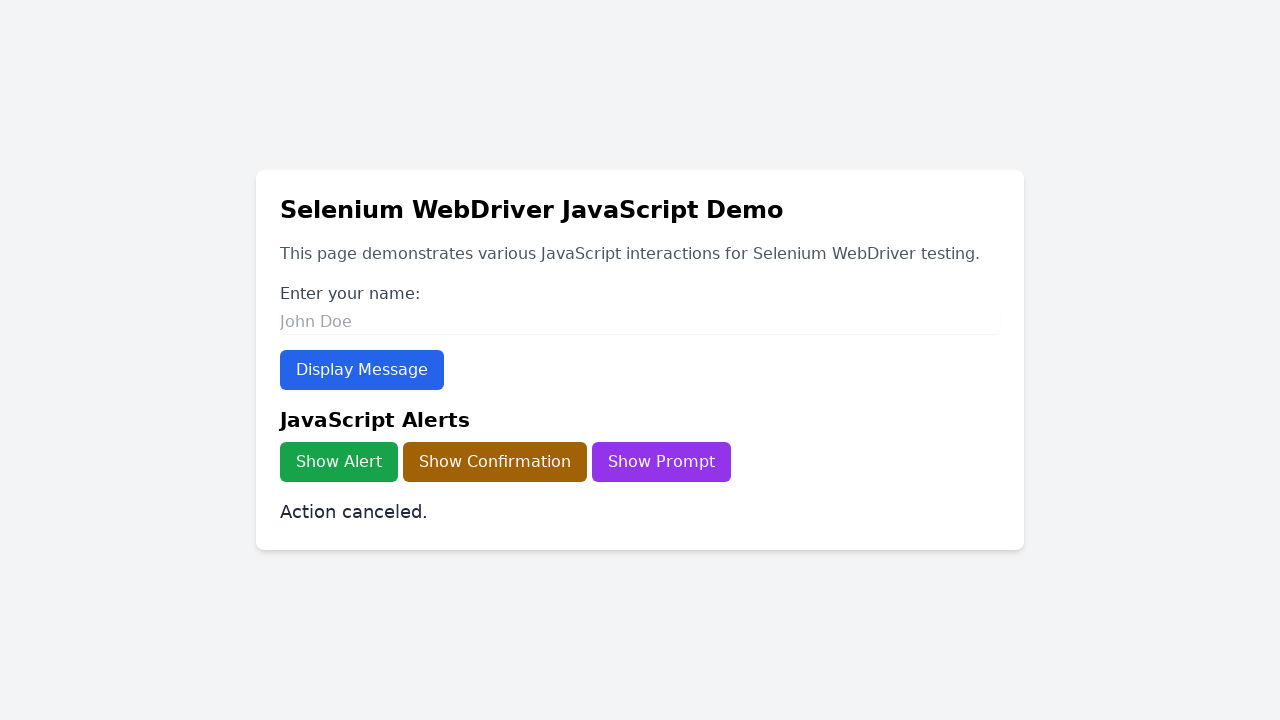

Set up dialog handler to accept confirmation popup
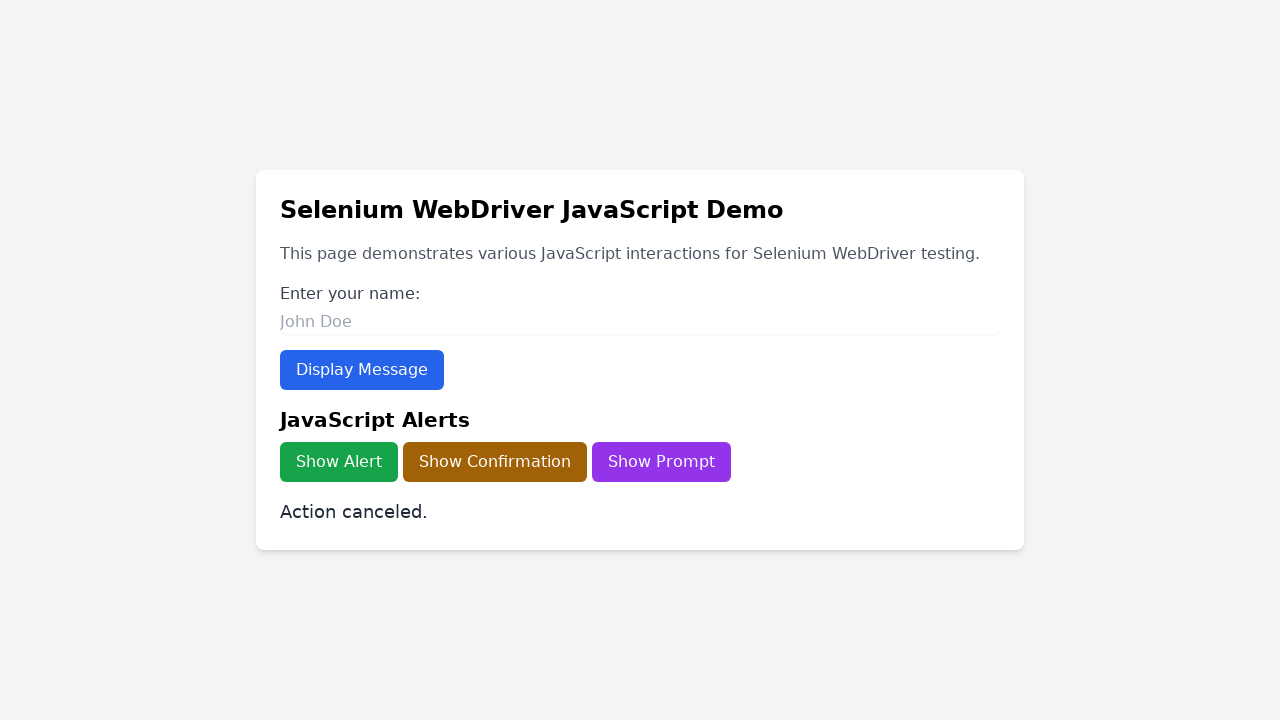

Confirmed that output message appeared after accepting confirmation dialog
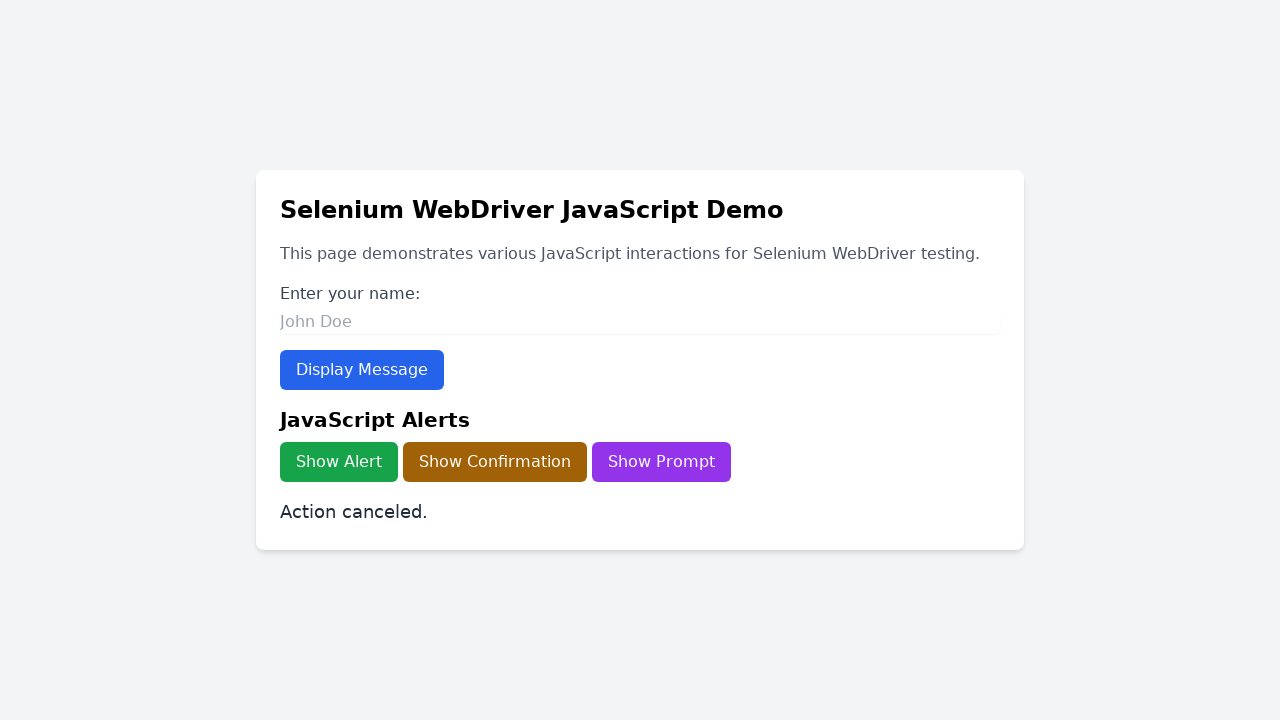

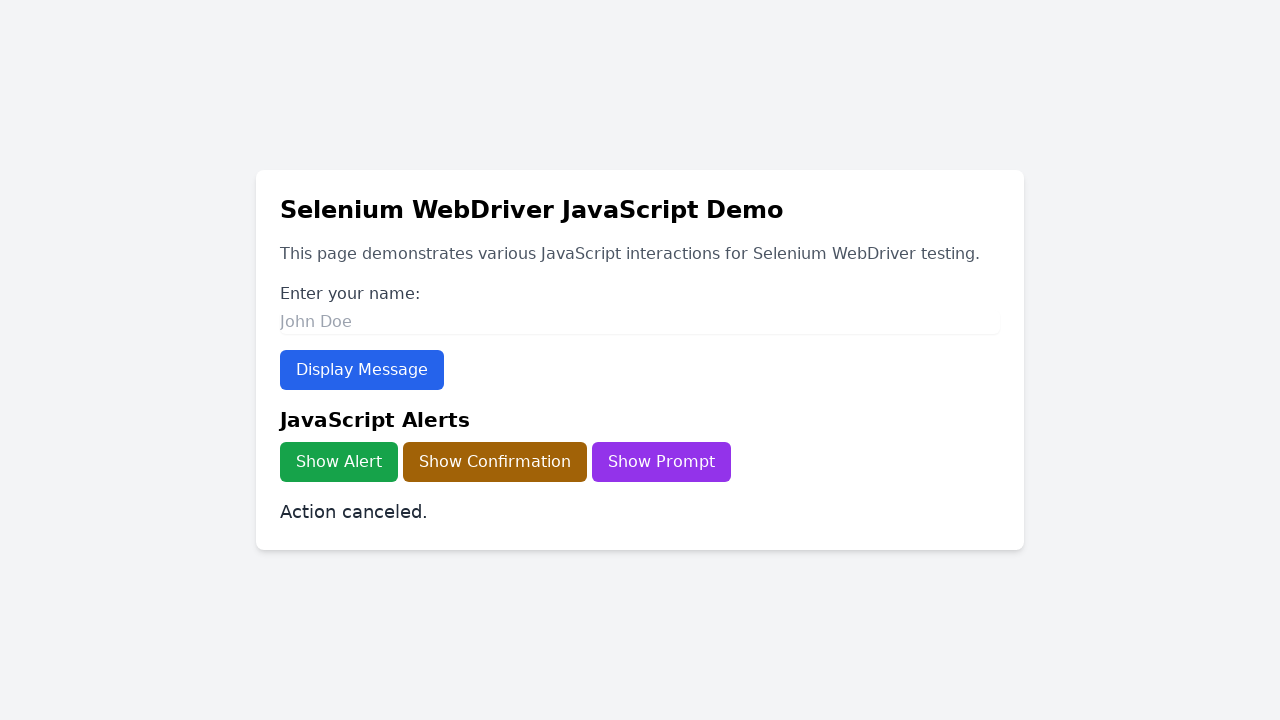